Tests adding a product to the shopping cart and navigating to the cart page to verify the cart is displayed correctly on an e-commerce site.

Starting URL: http://automationexercise.com

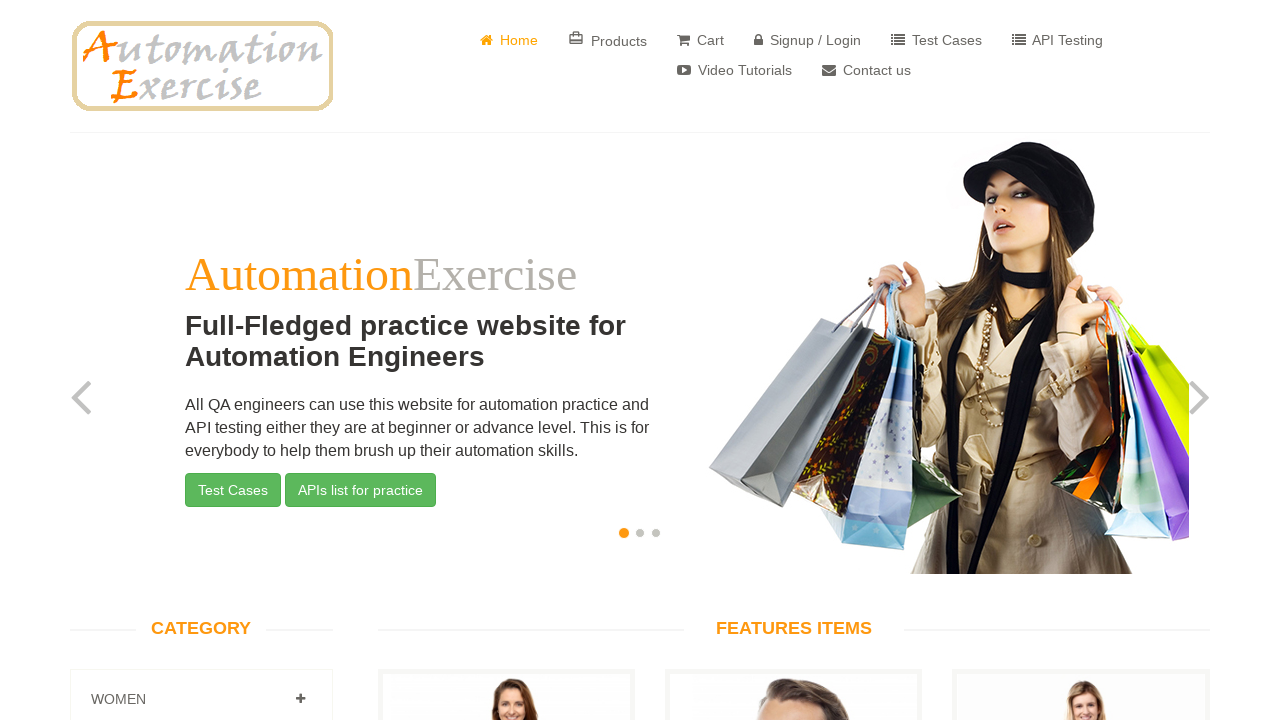

Verified home page title contains 'Automation'
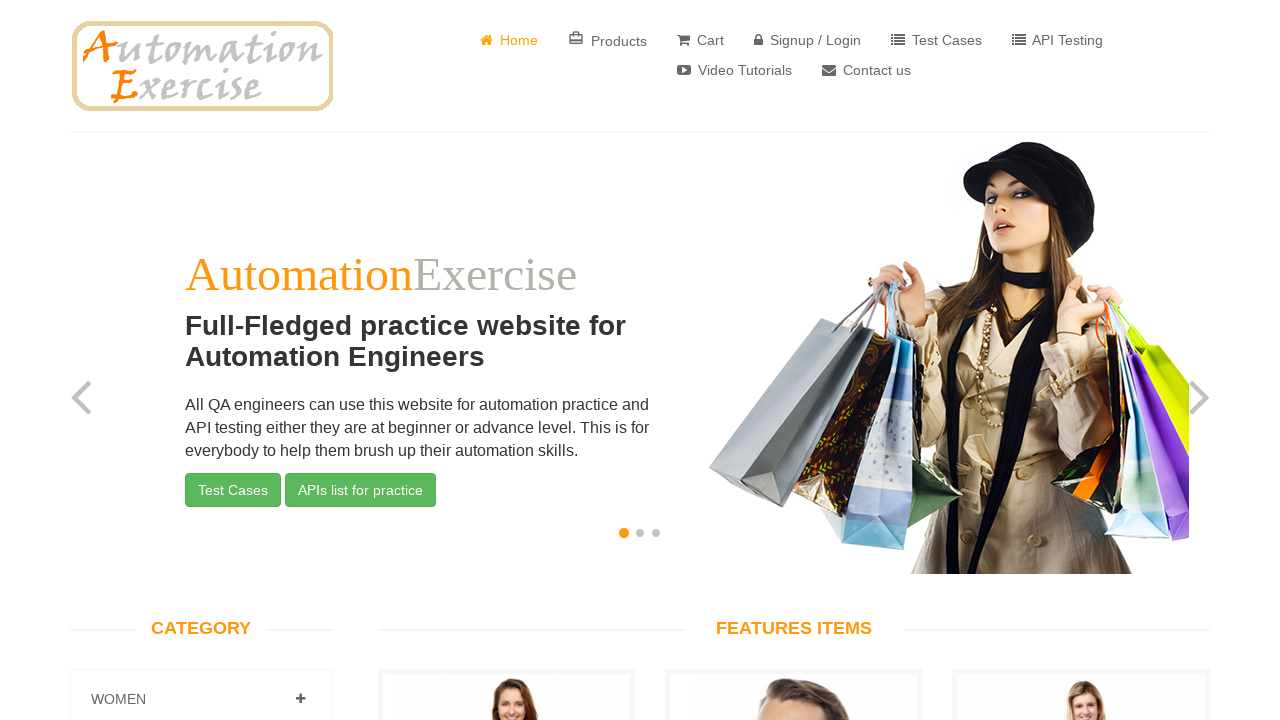

Clicked on first product to add to cart at (506, 361) on xpath=//*[@data-product-id='1']
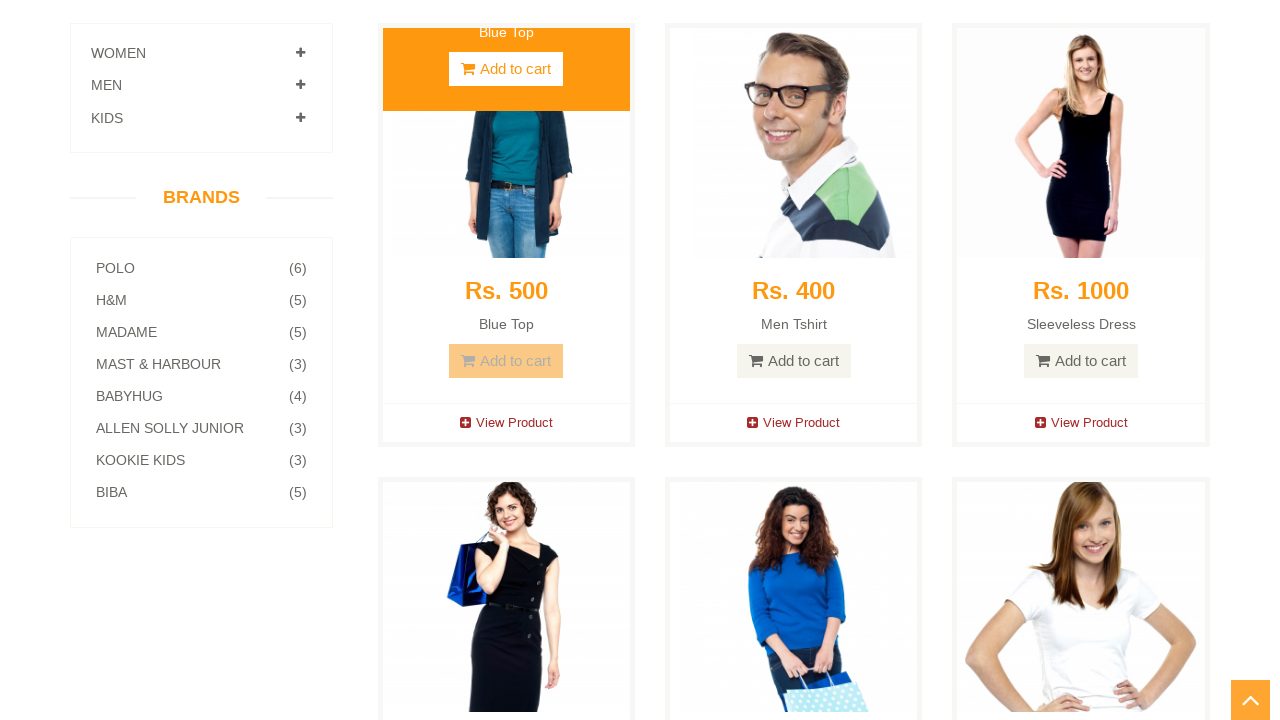

Clicked 'Continue Shopping' button in modal at (640, 336) on xpath=//*[text()='Continue Shopping']
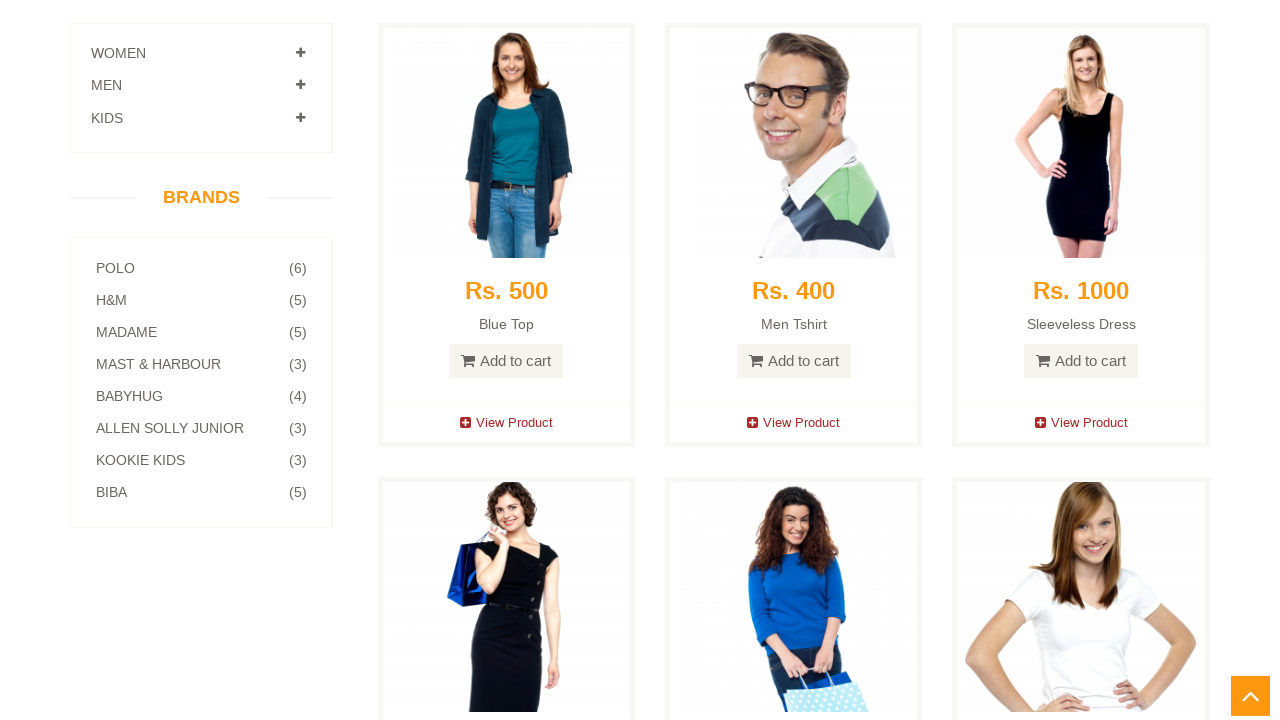

Clicked Cart button to navigate to cart page at (700, 40) on xpath=//*[text()=' Cart']
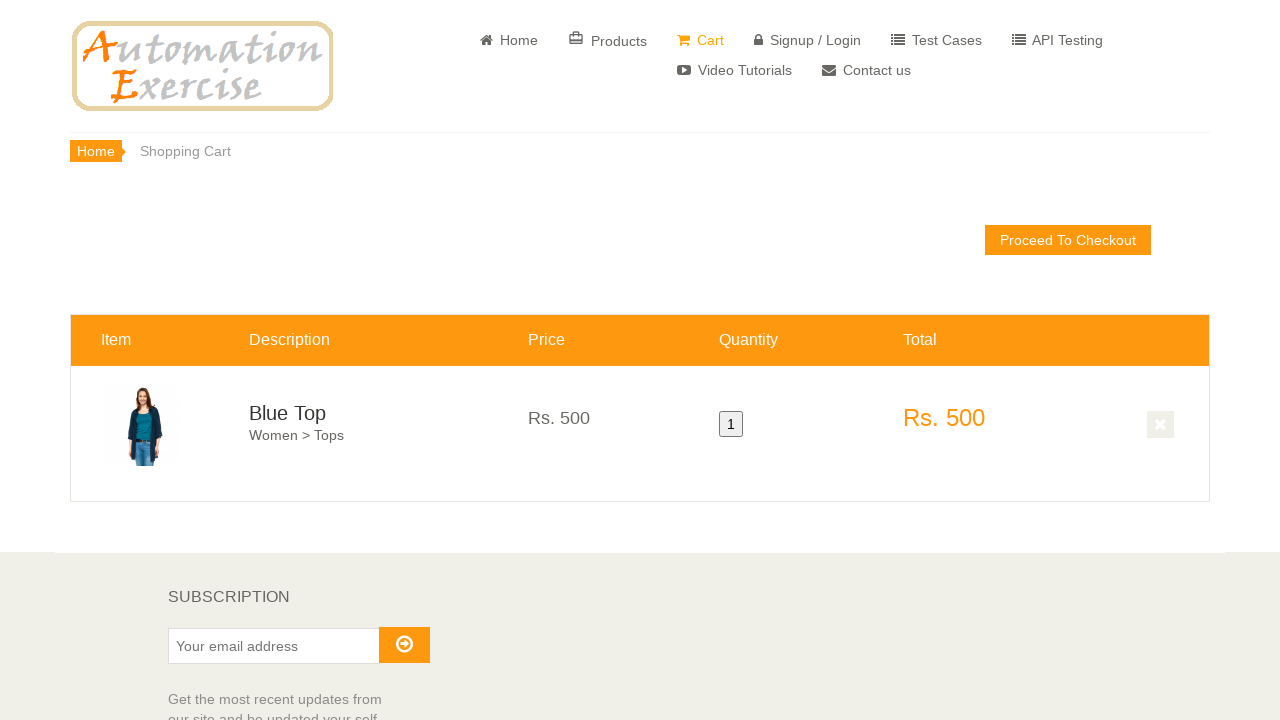

Cart page URL loaded successfully
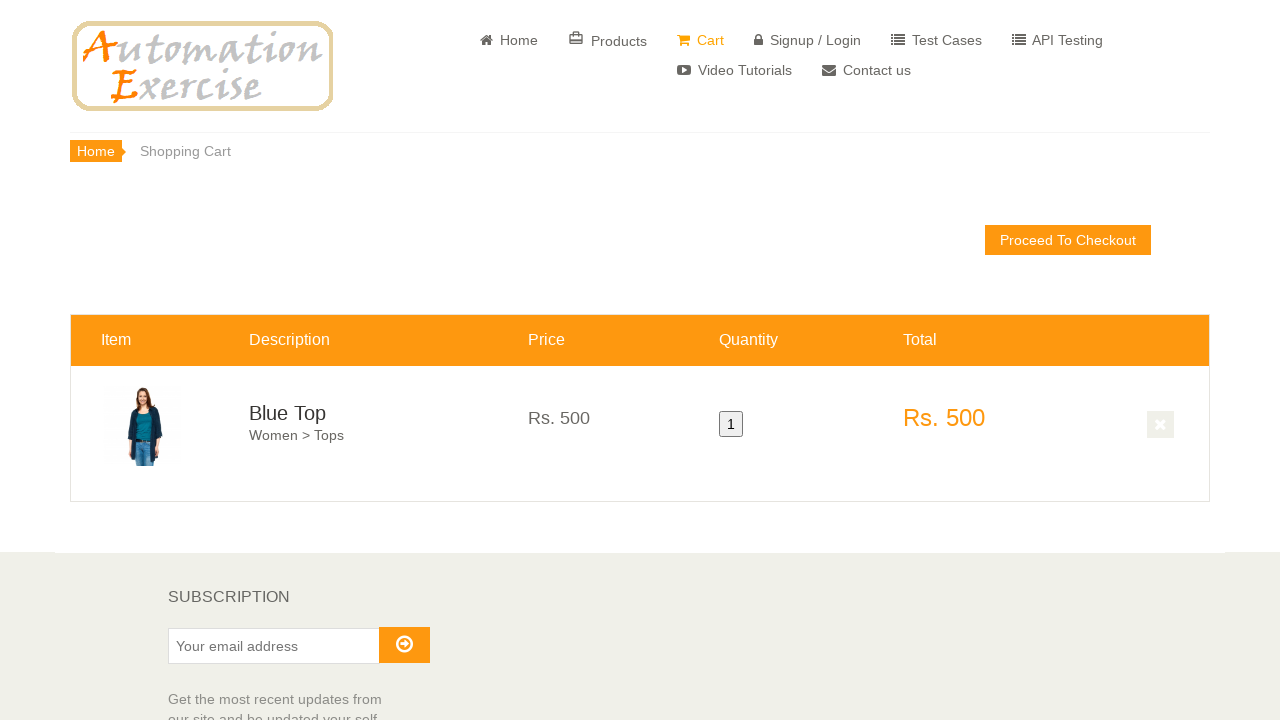

Verified current URL matches cart page URL
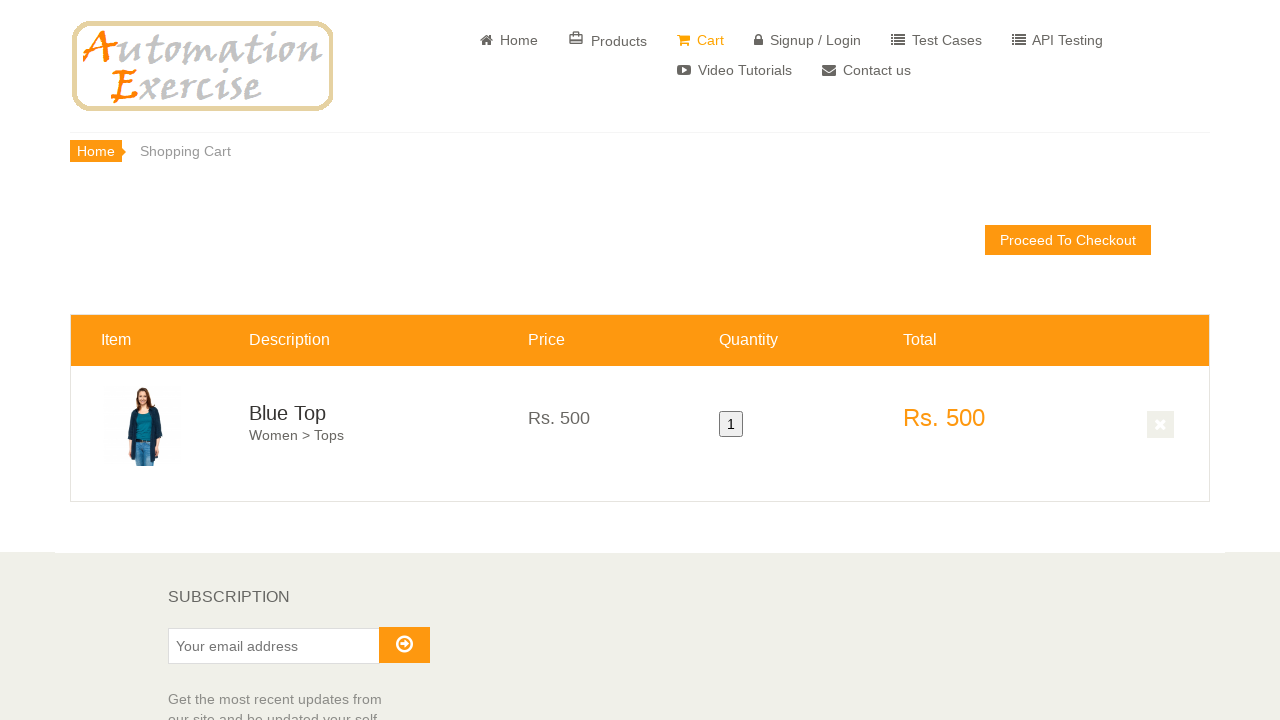

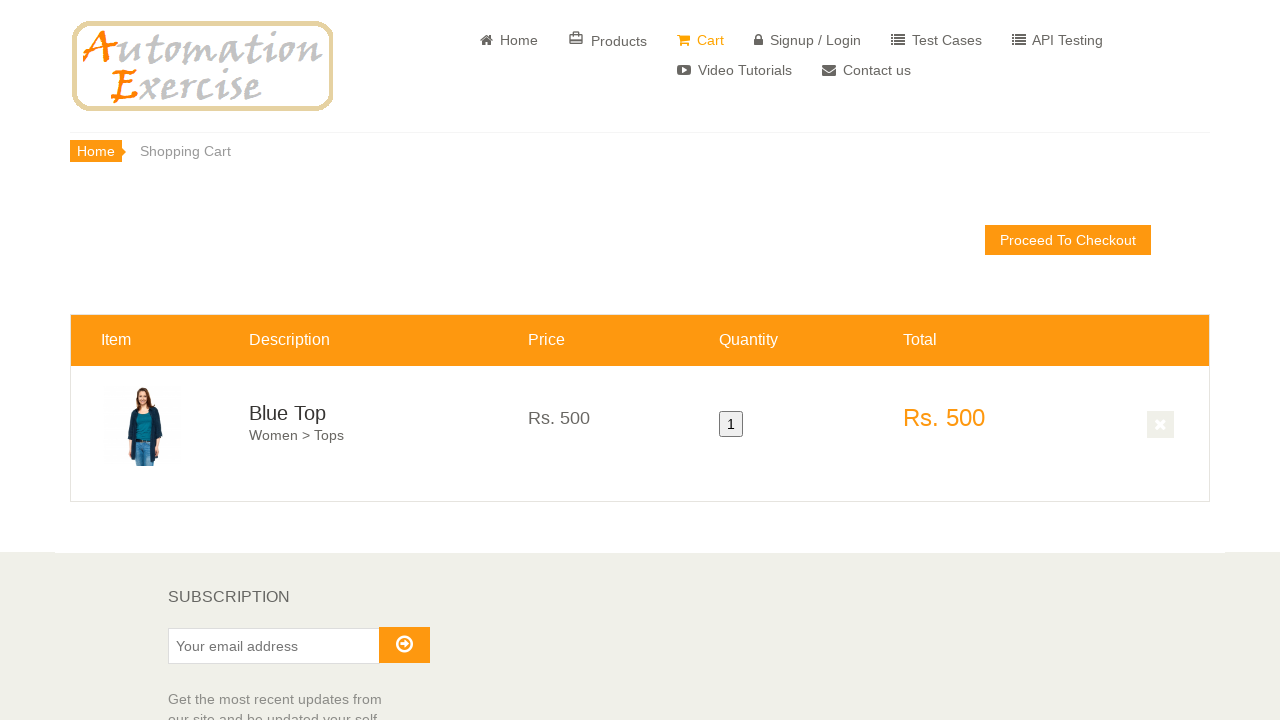